Tests the train search functionality on erail.in by entering source station (TSI - Tumsar Road), destination station (MS - Chennai Egmore), and clicking the date-only checkbox to search for trains.

Starting URL: https://erail.in

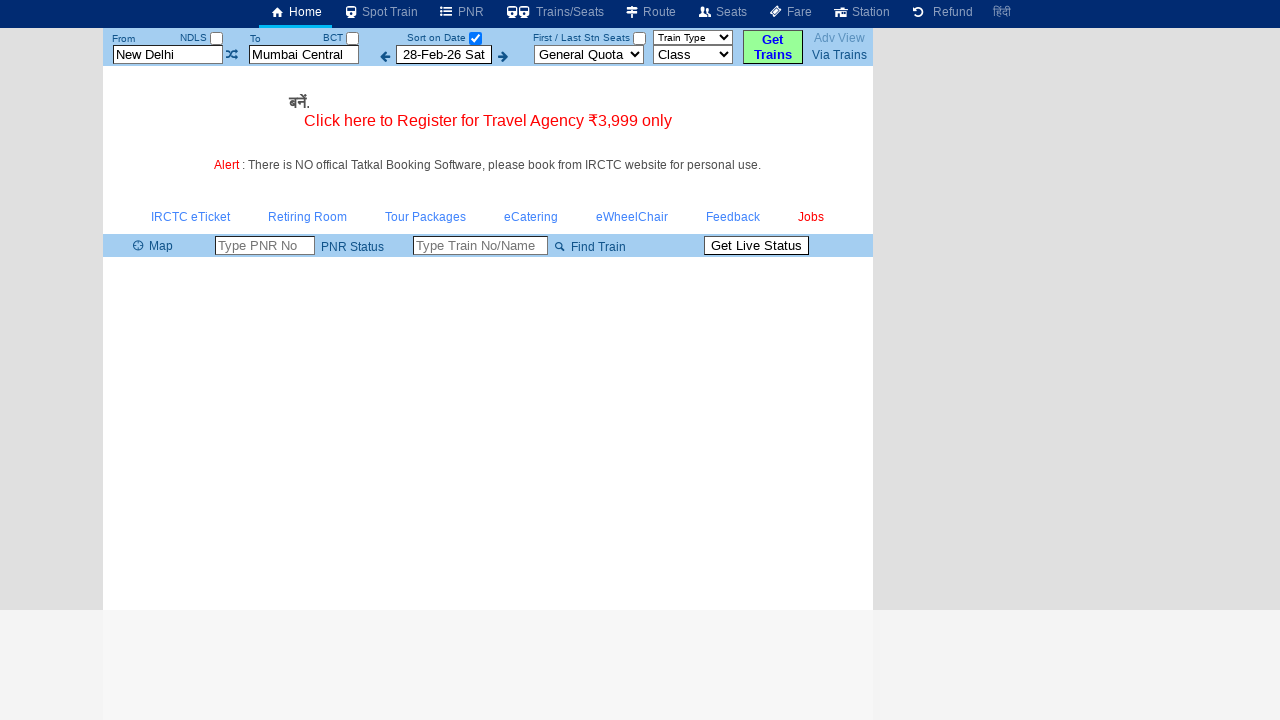

Cleared the 'From' station field on #txtStationFrom
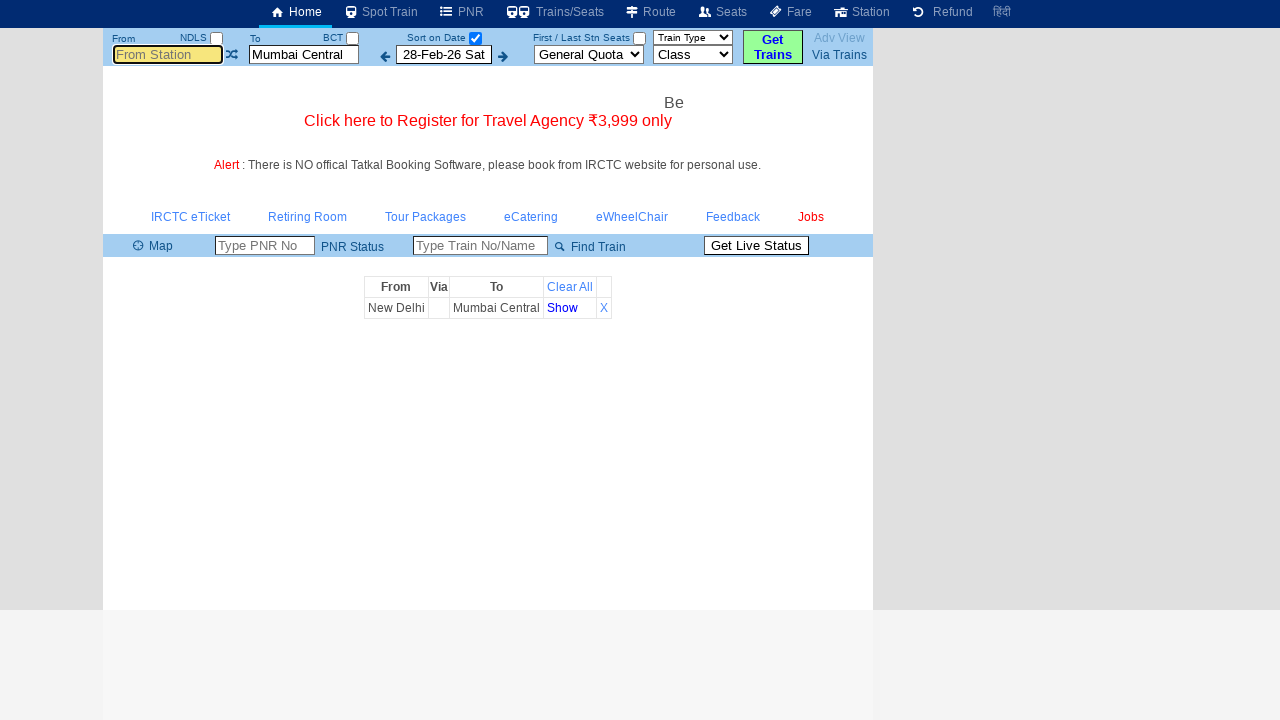

Filled 'From' station field with 'tsi' (Tumsar Road) on #txtStationFrom
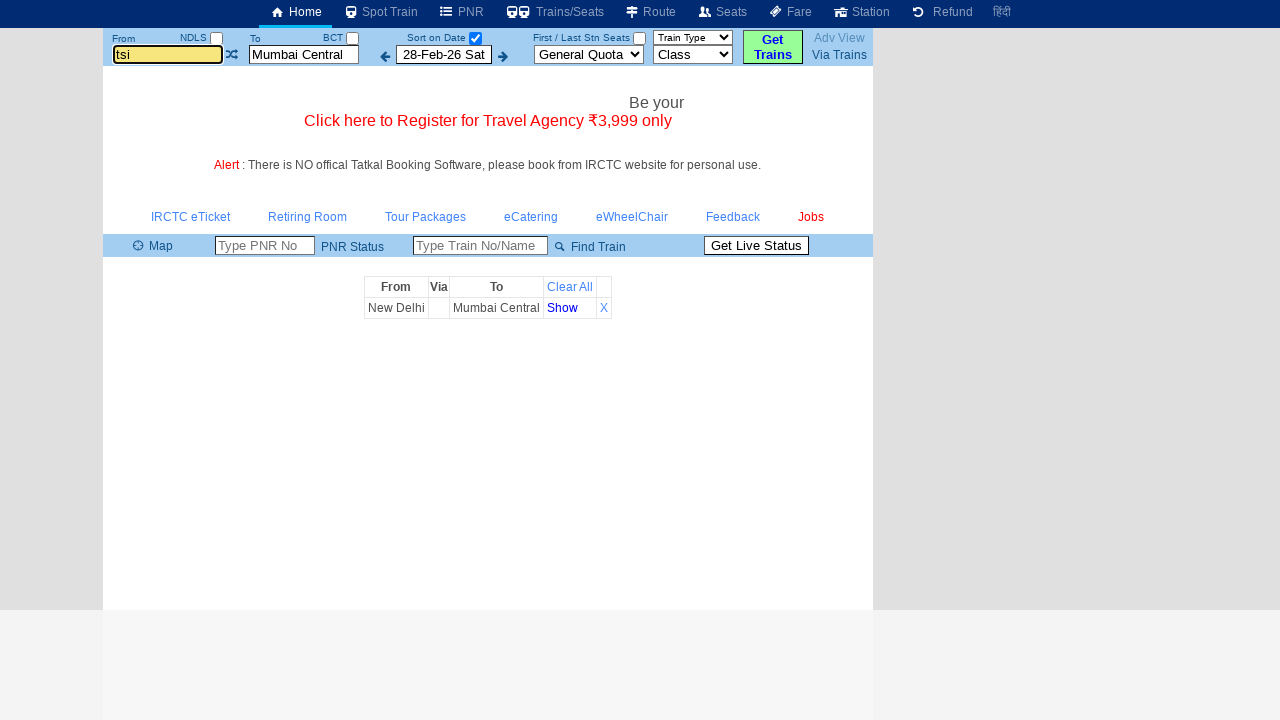

Pressed Tab to move focus away from 'From' station field
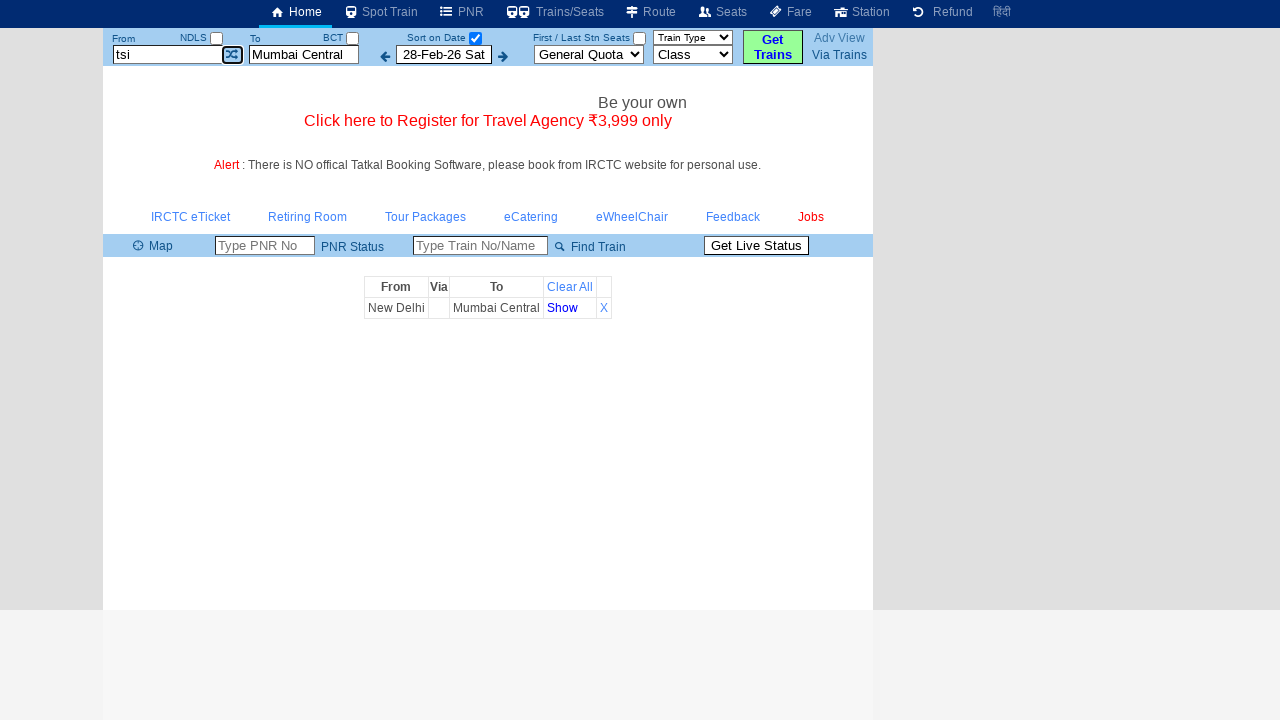

Waited 500ms for autocomplete to process
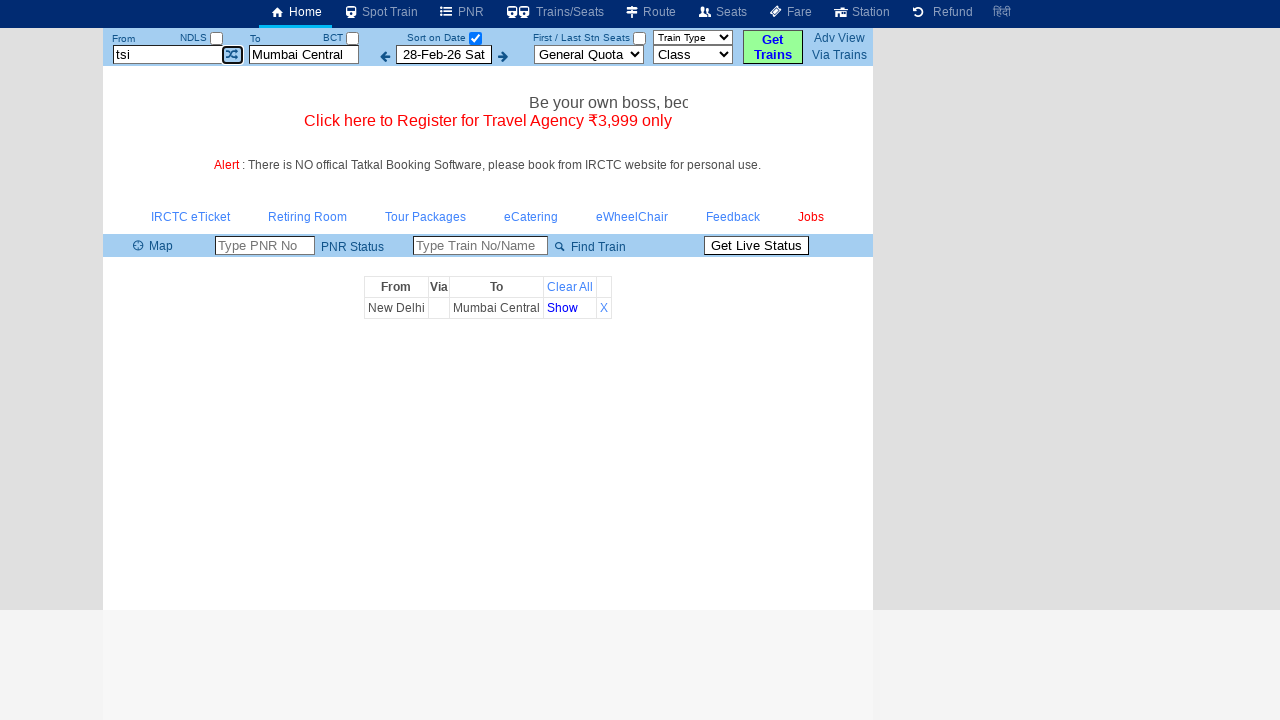

Cleared the 'To' station field on #txtStationTo
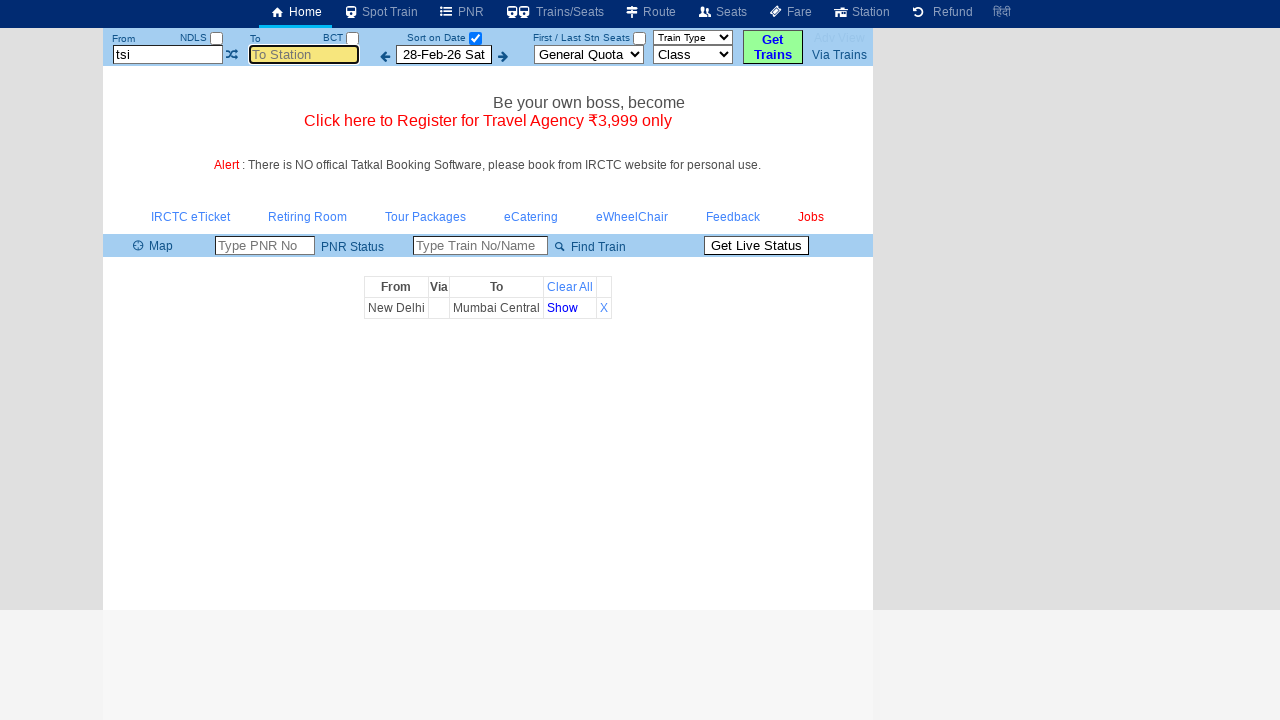

Filled 'To' station field with 'ms' (Chennai Egmore) on #txtStationTo
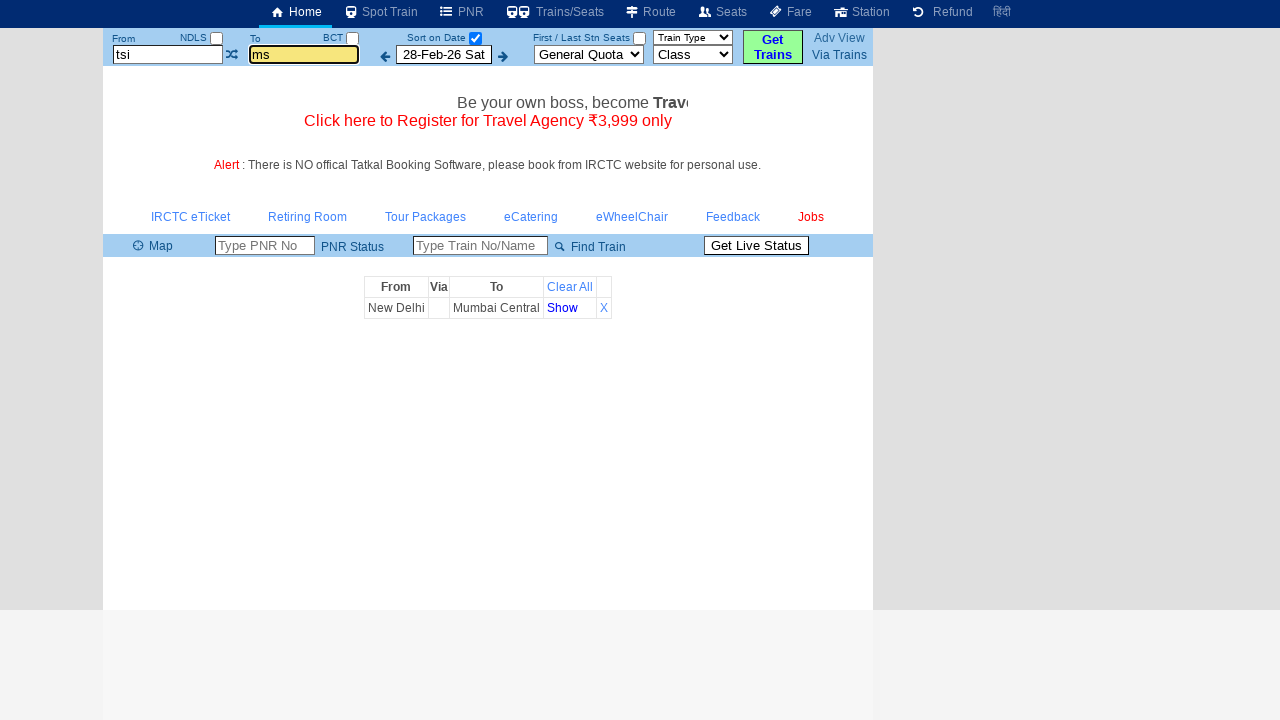

Pressed Tab to move focus away from 'To' station field
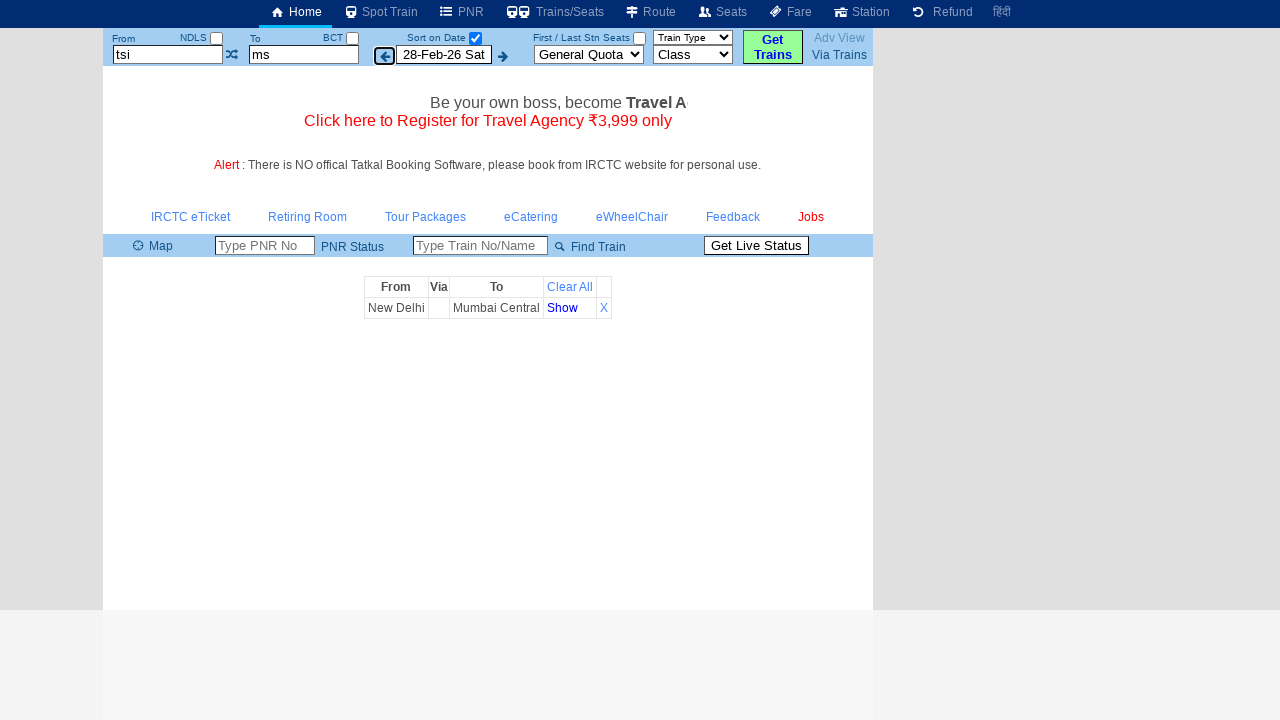

Waited 500ms for autocomplete to process
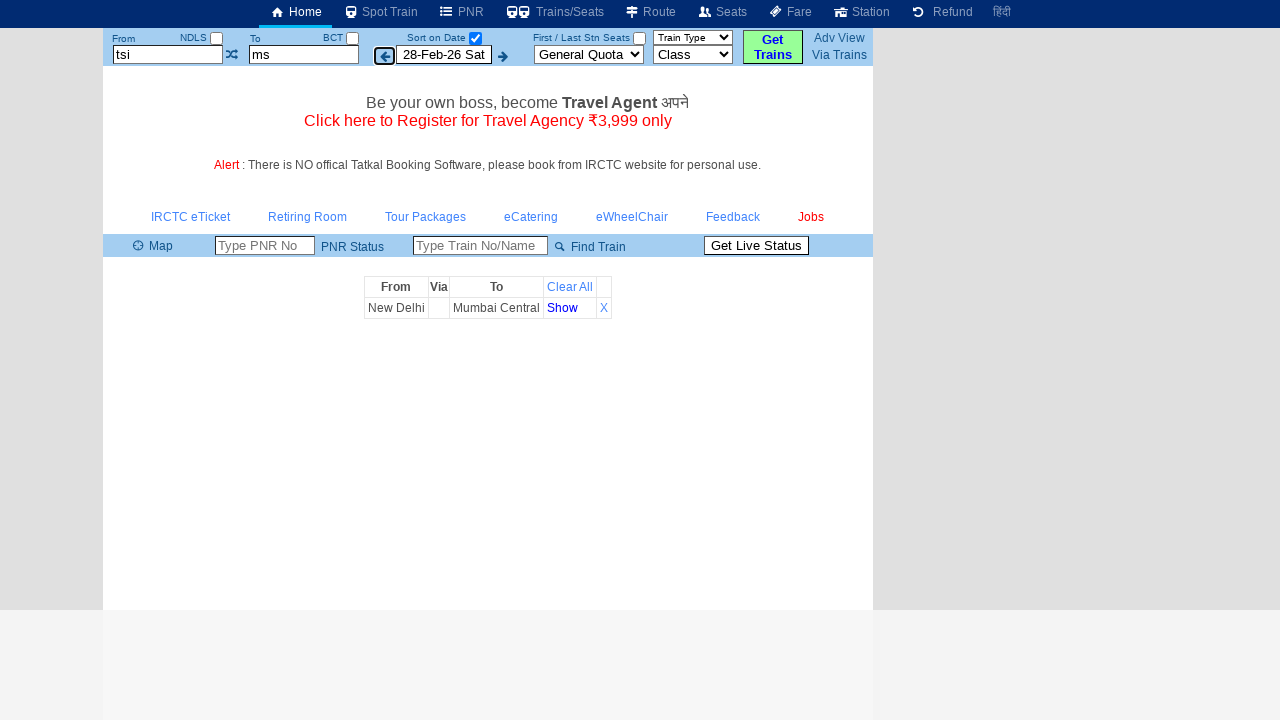

Clicked the date-only checkbox to trigger search at (475, 38) on #chkSelectDateOnly
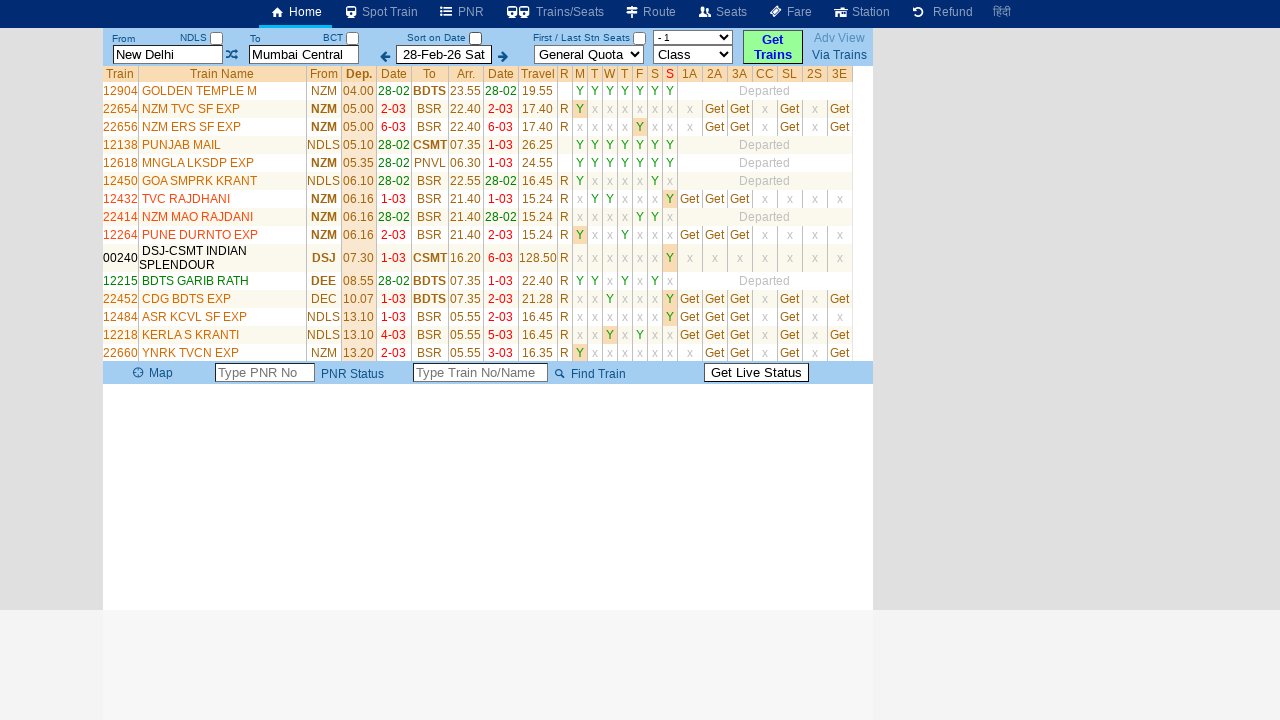

Train results table loaded successfully
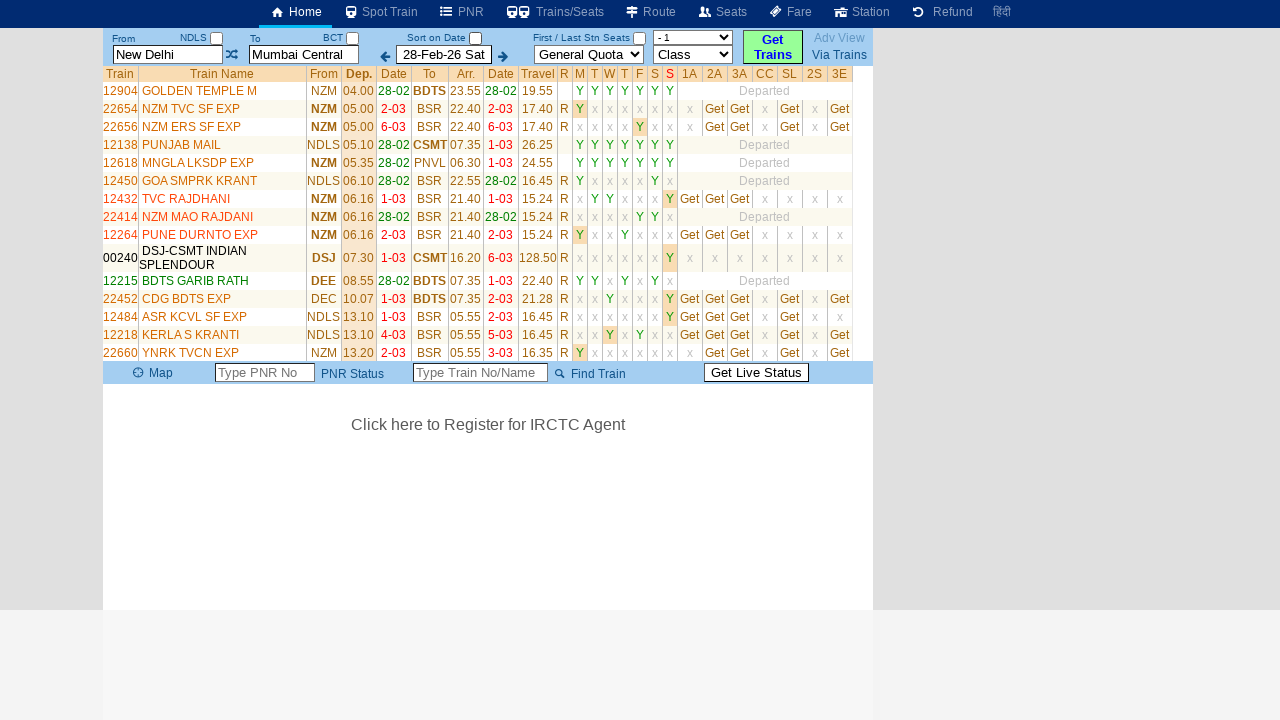

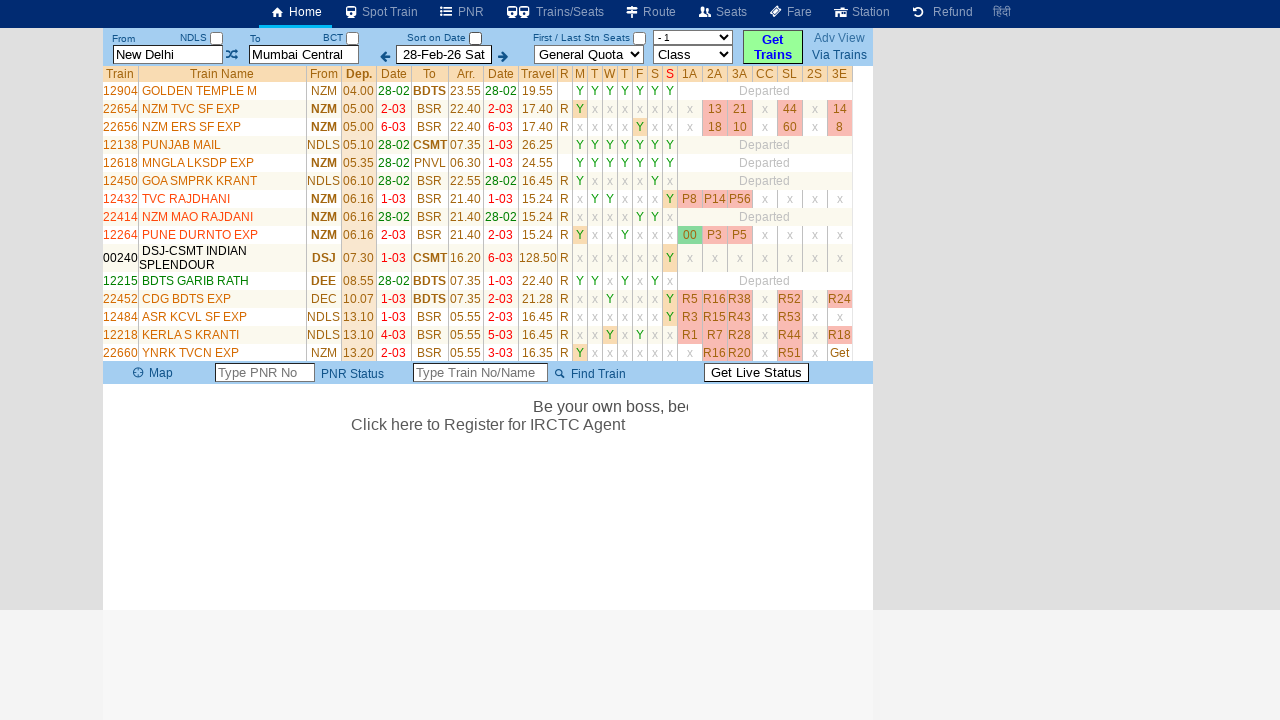